Tests various web elements on a demo page by filling text inputs and clicking a link, then navigating back and forward through browser history

Starting URL: https://seleniumbase.io/demo_page

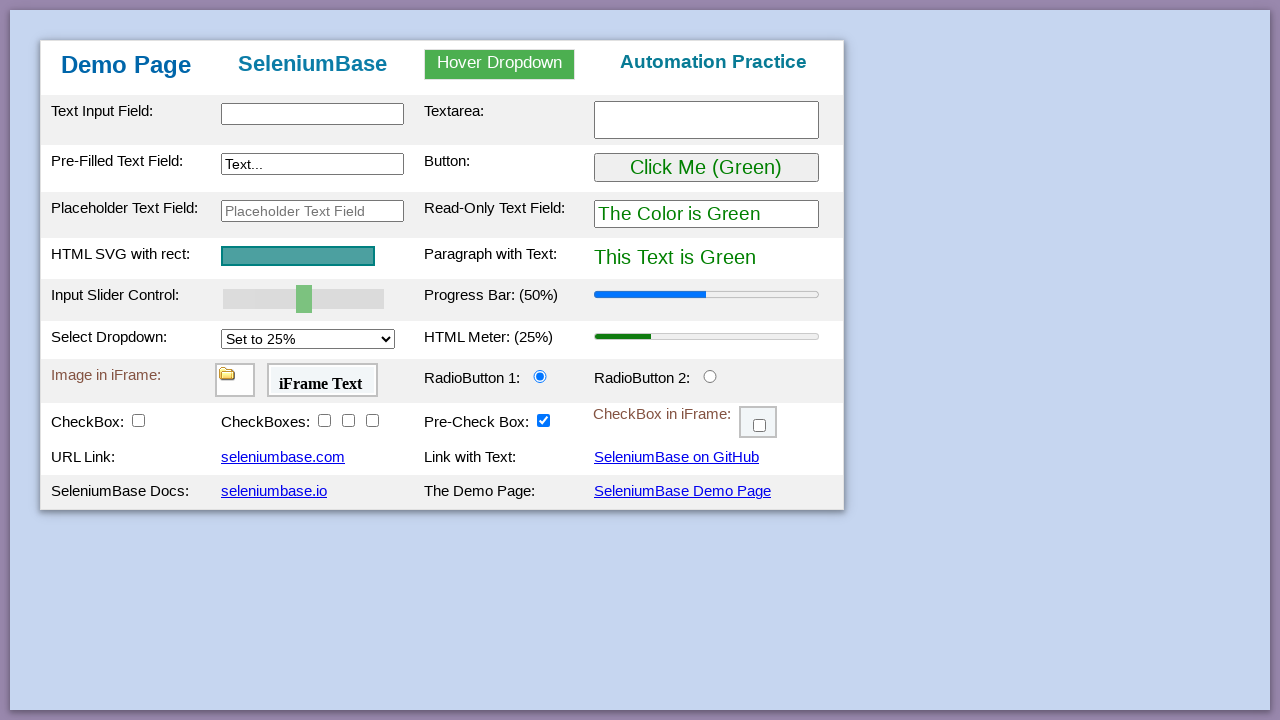

Filled first text input field with 'Miku' on #myTextInput
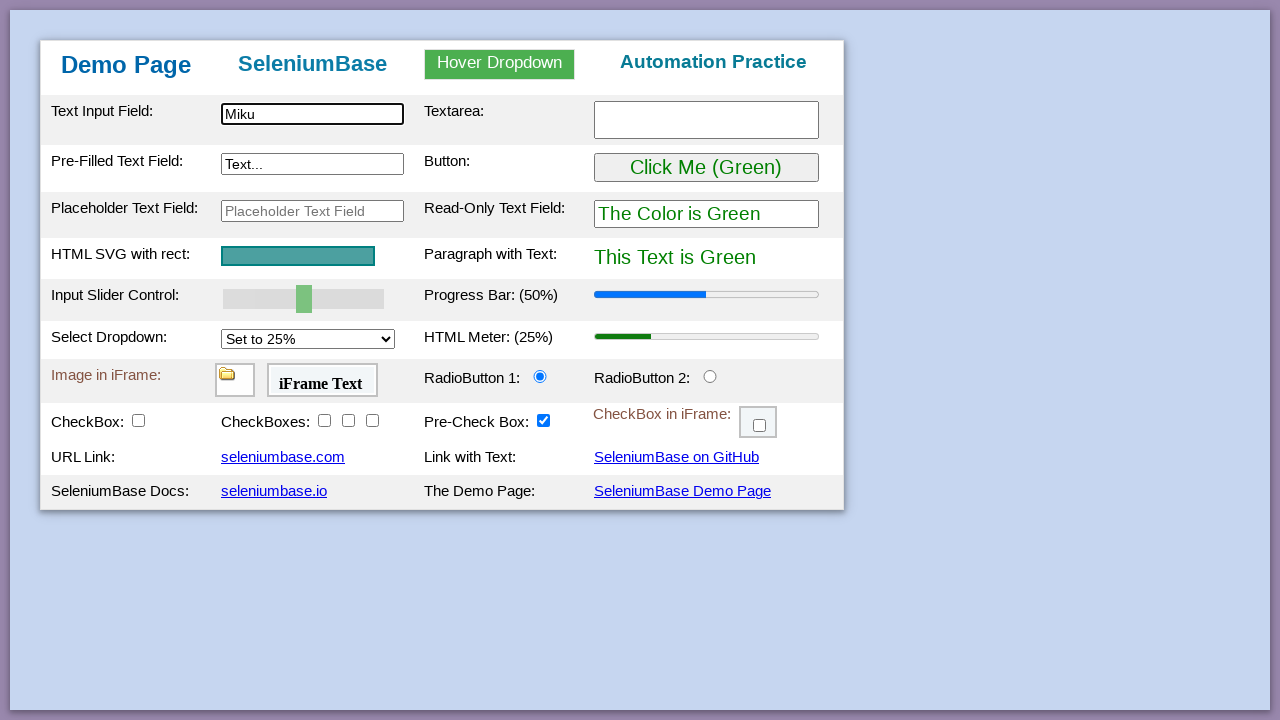

Filled second text input field with 'delete text' on //*[@id='myTextInput2']
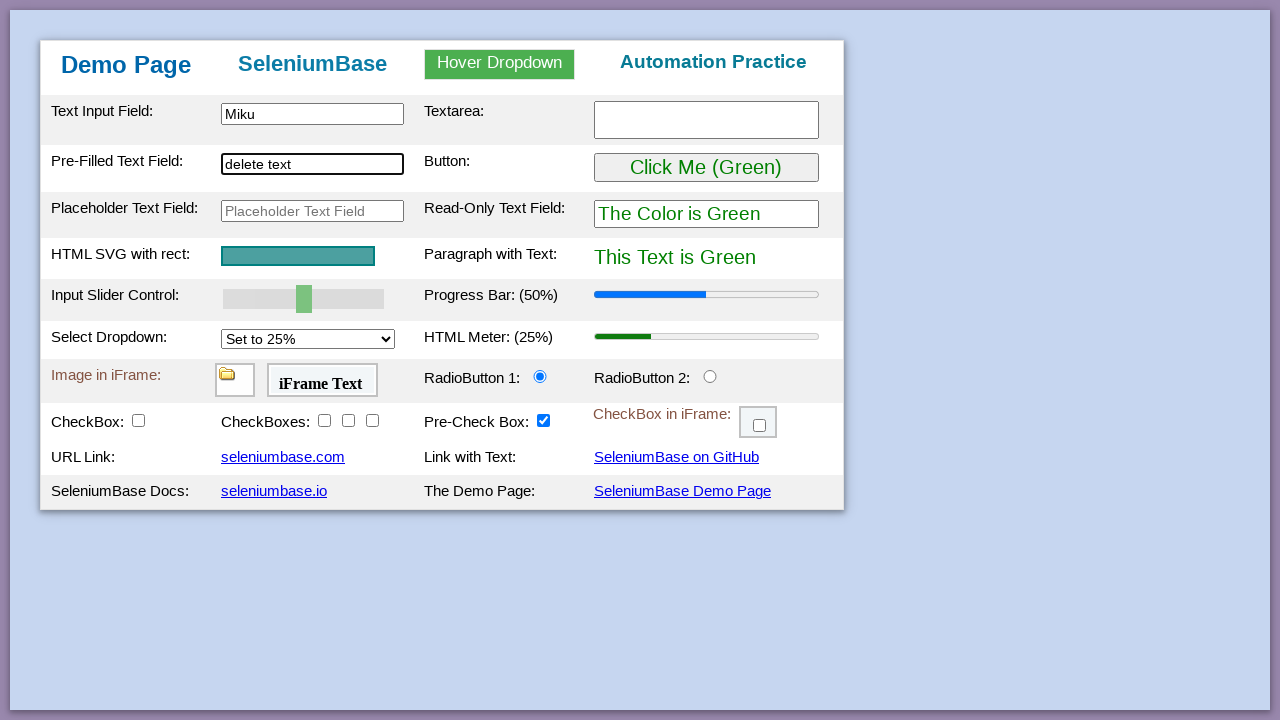

Clicked on link named 'linkName2' at (676, 457) on [name='linkName2']
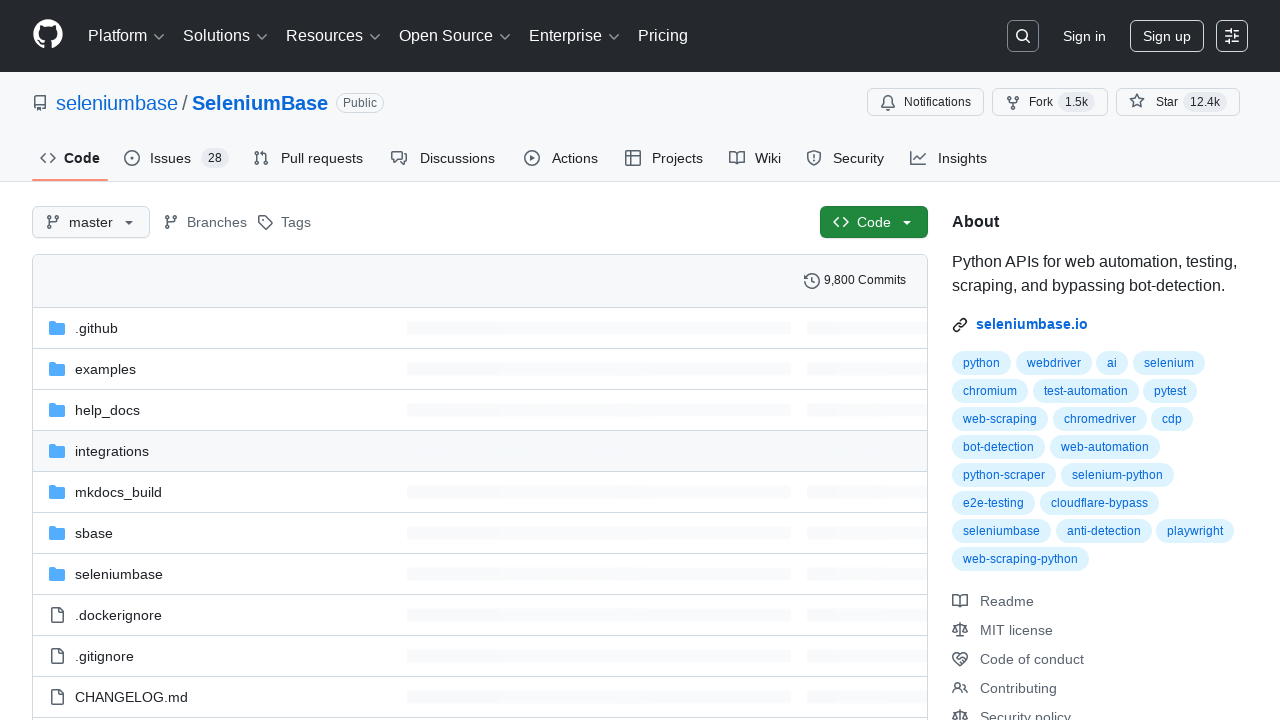

Navigated back to previous page in browser history
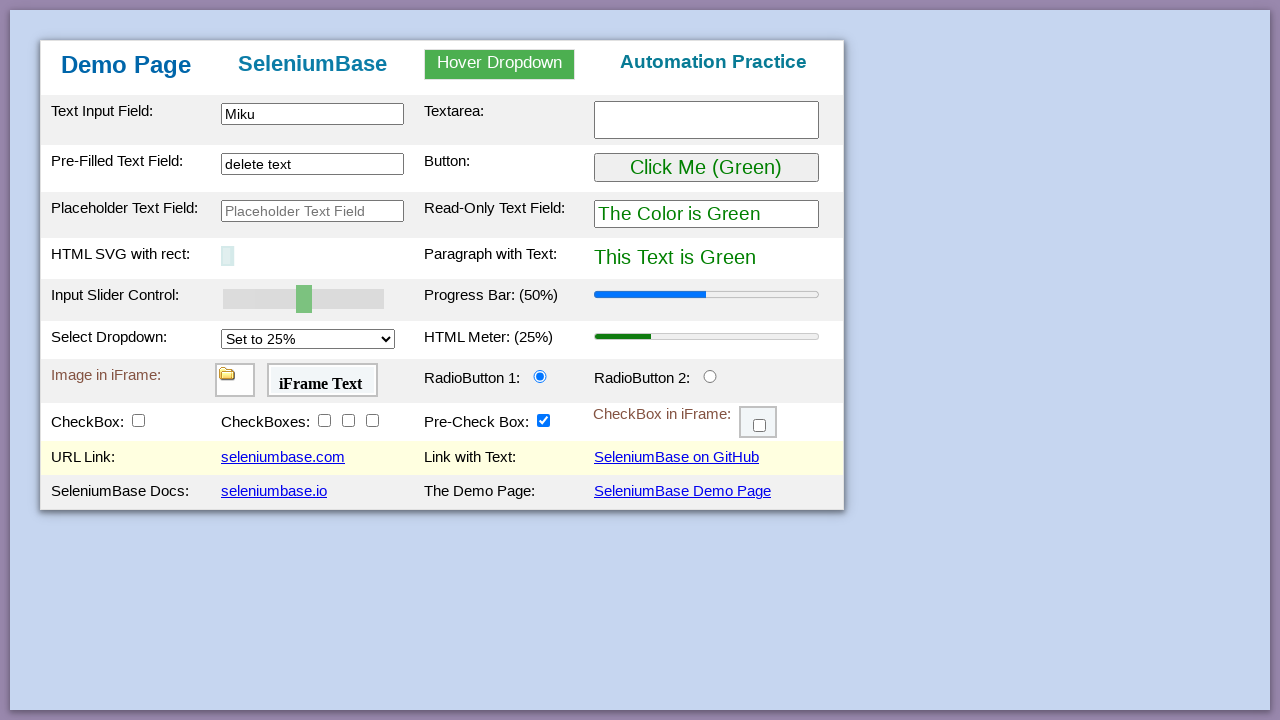

Navigated forward in browser history
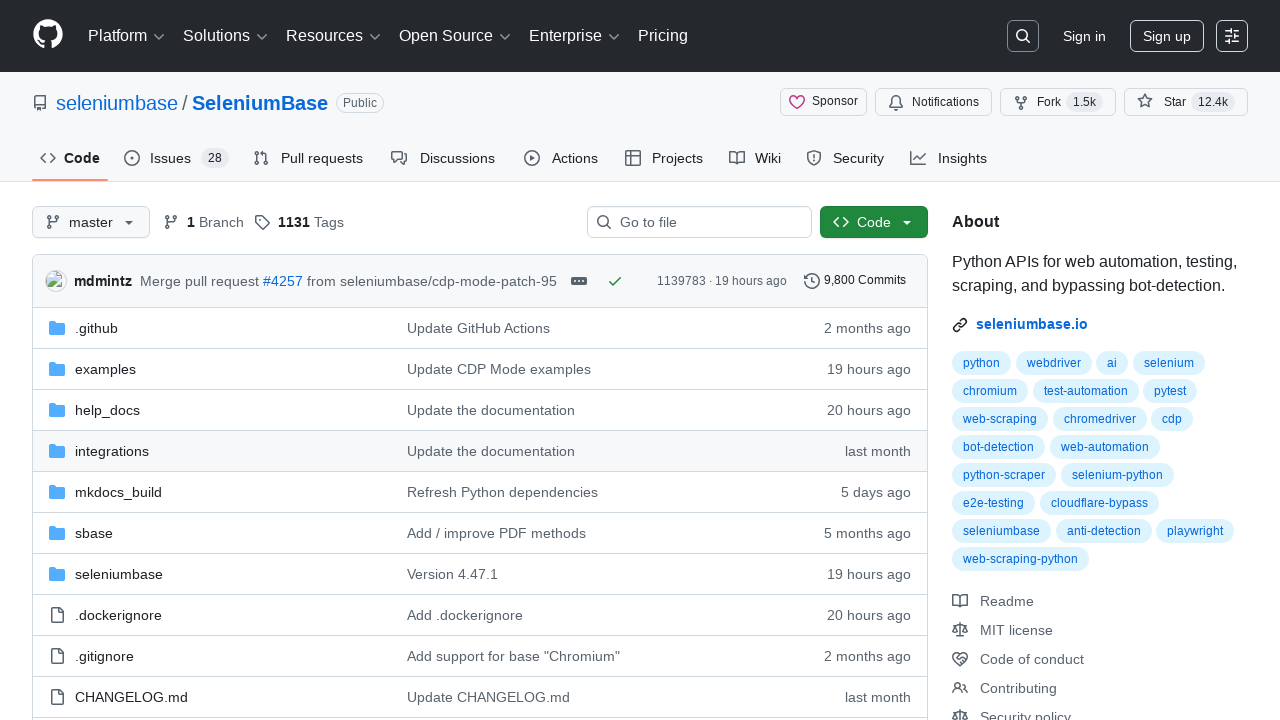

Refreshed the page
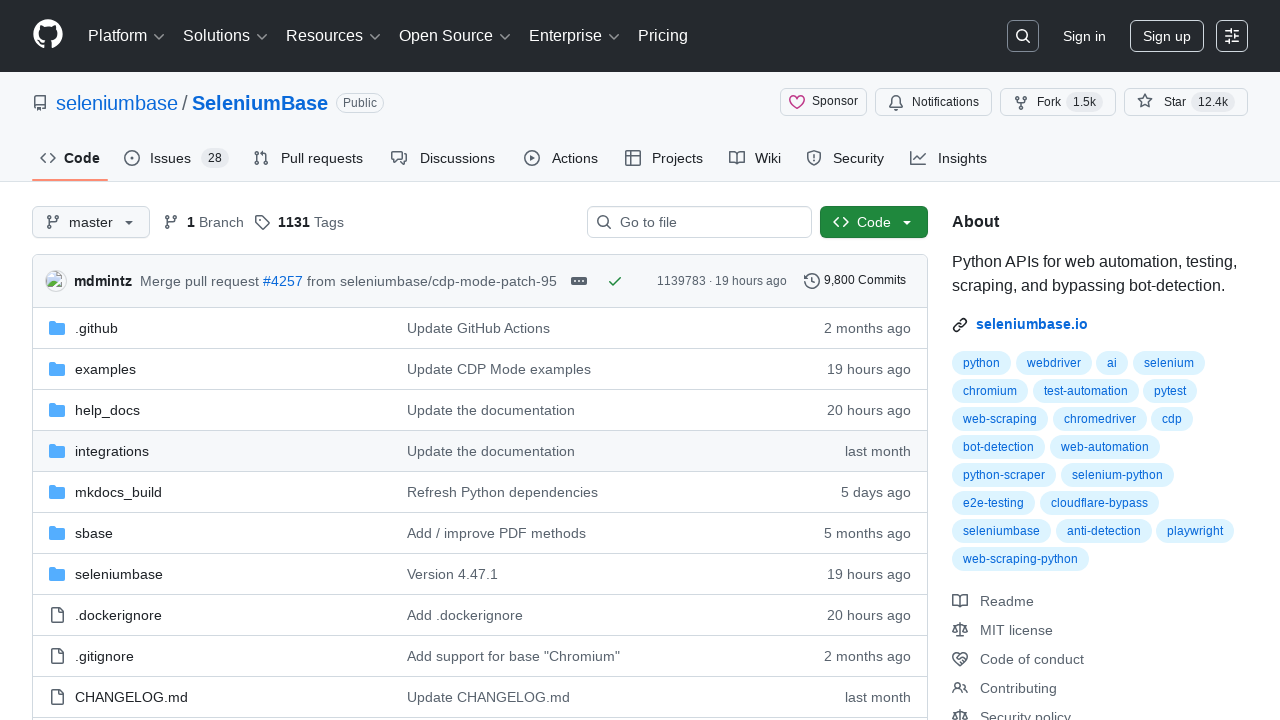

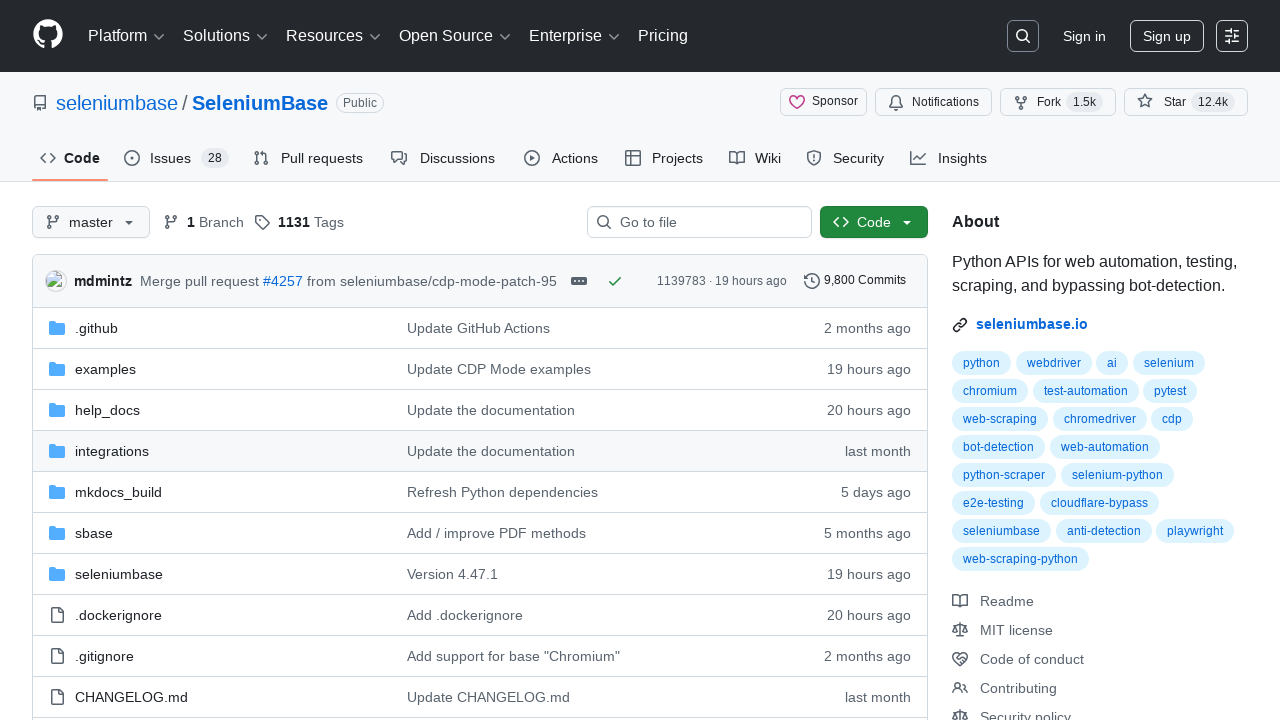